Fills the email field in a registration form with a city name value

Starting URL: http://suninjuly.github.io/registration2.html

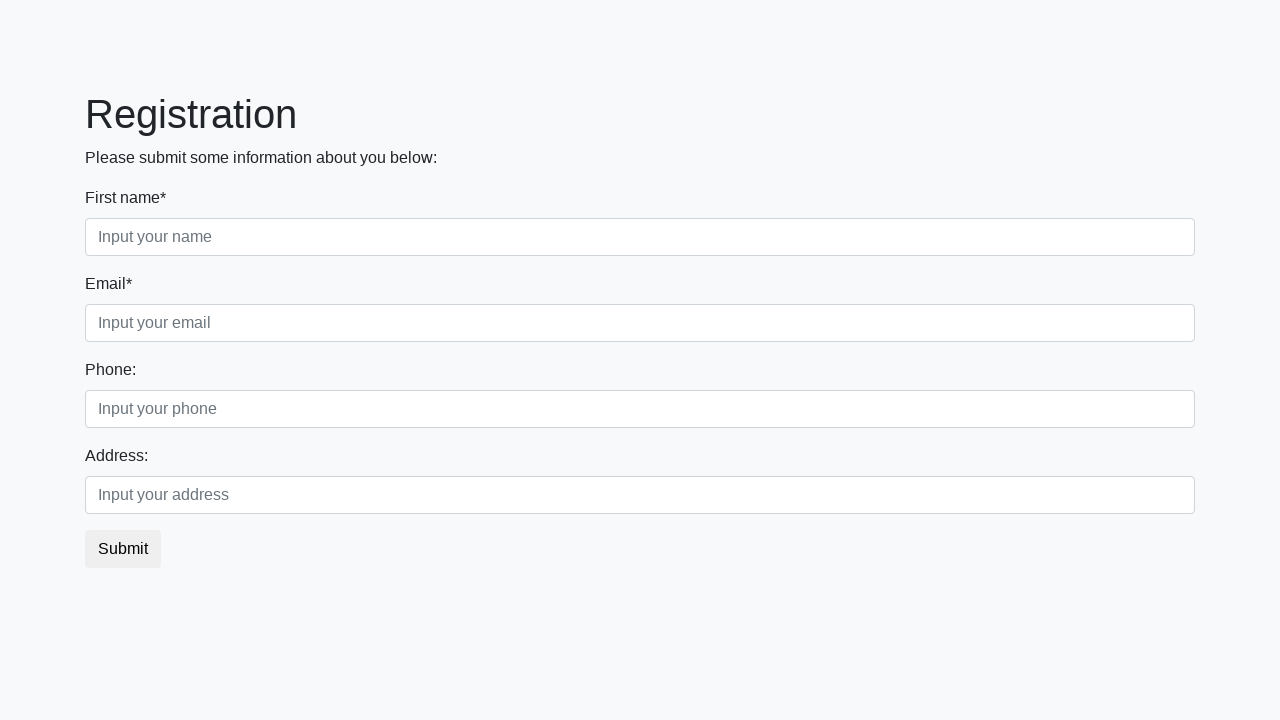

Filled email field with city name 'Smolensk' on input.third[placeholder*="email"]
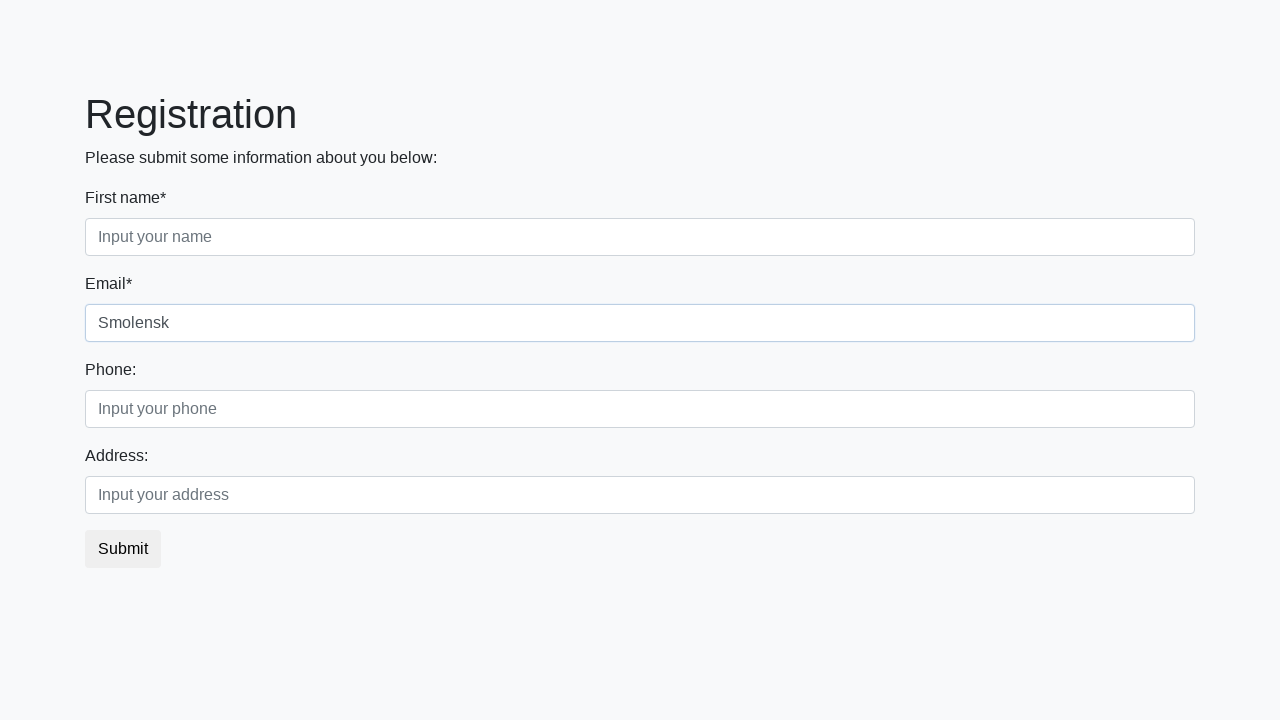

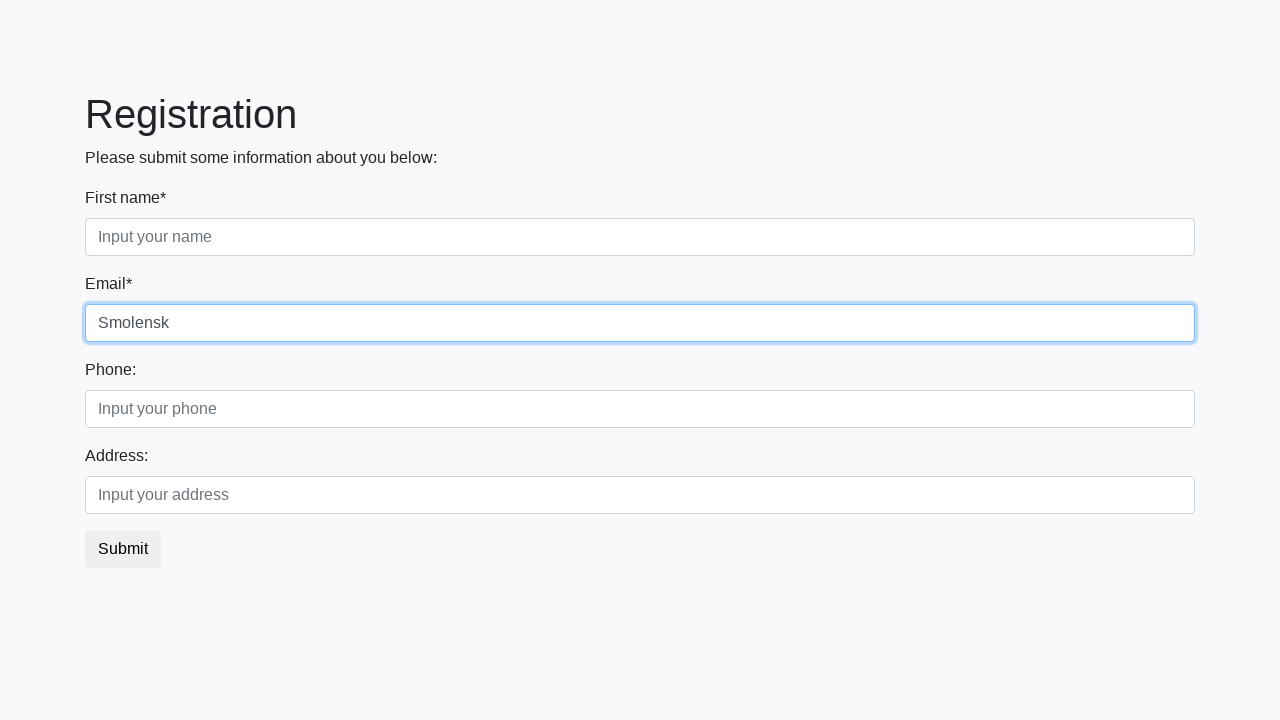